Tests that the homepage displays the expected description text about performance validation

Starting URL: https://www.demoblaze.com/

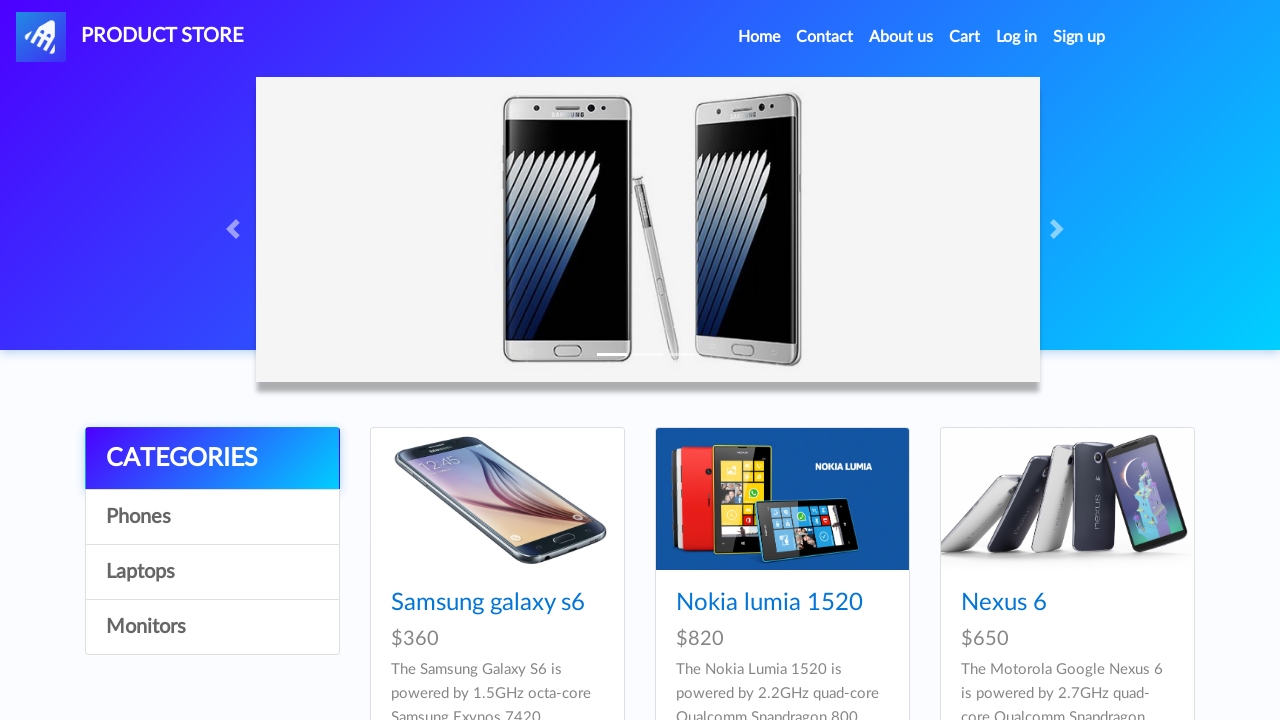

Waited for description paragraph to load on homepage
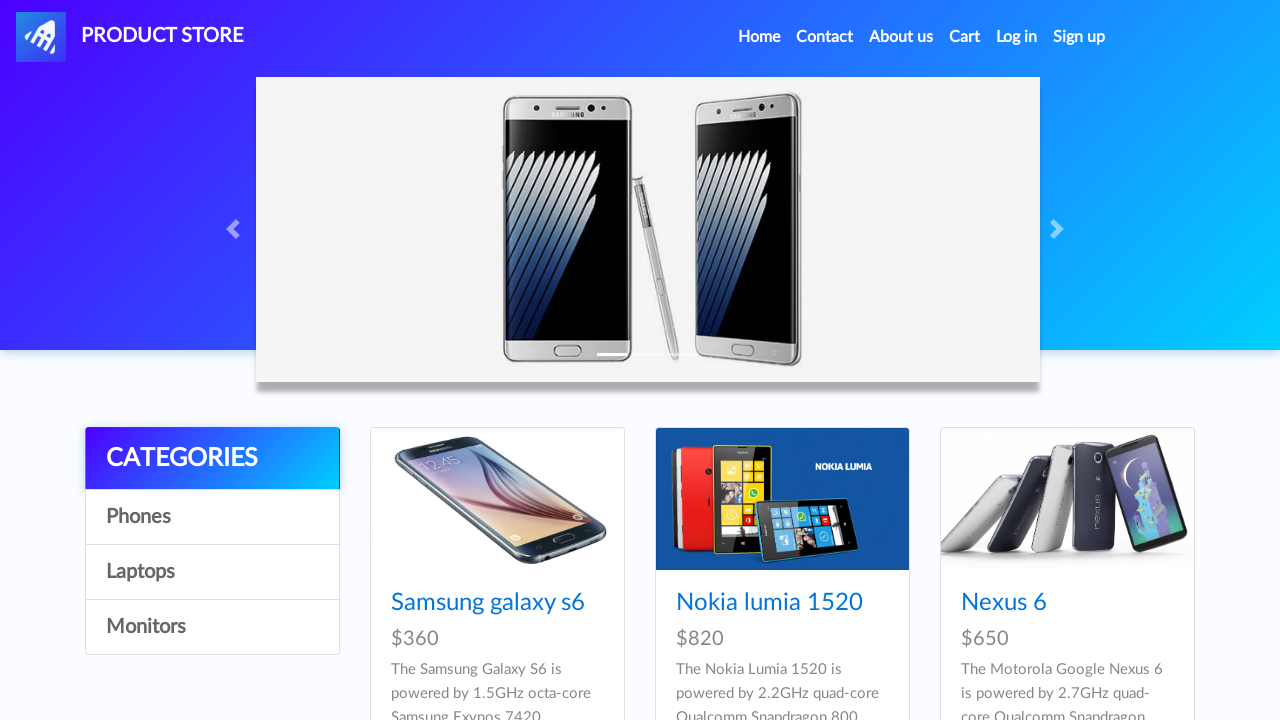

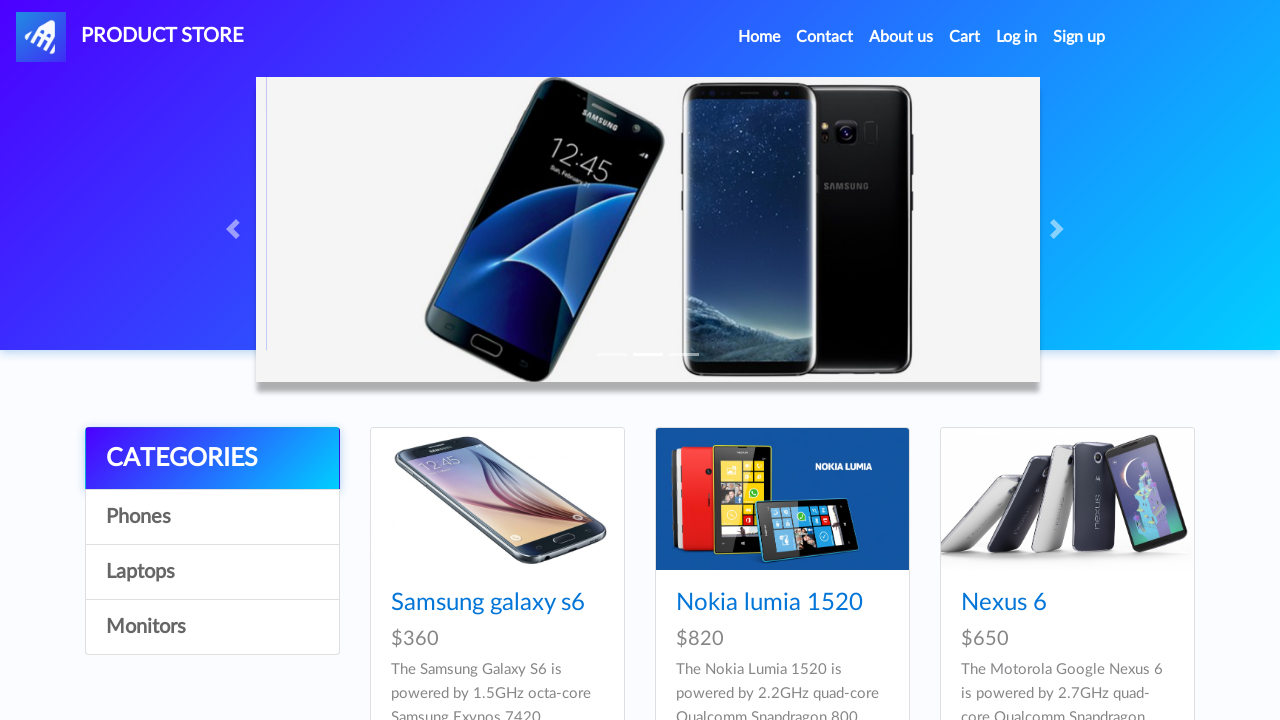